Tests user registration form by filling in all required fields including personal information, address, and account credentials, then submitting the form

Starting URL: https://parabank.parasoft.com/parabank/register.htm

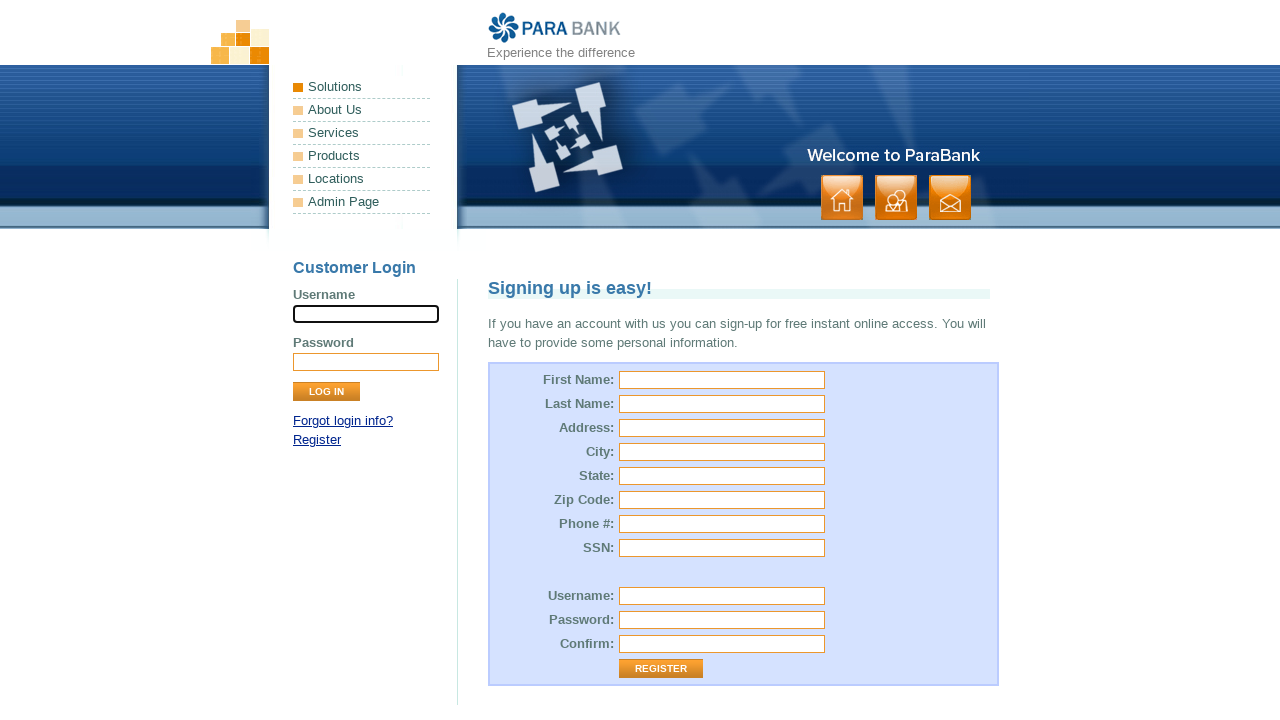

Filled first name field with 'Govind' on #customer\.firstName
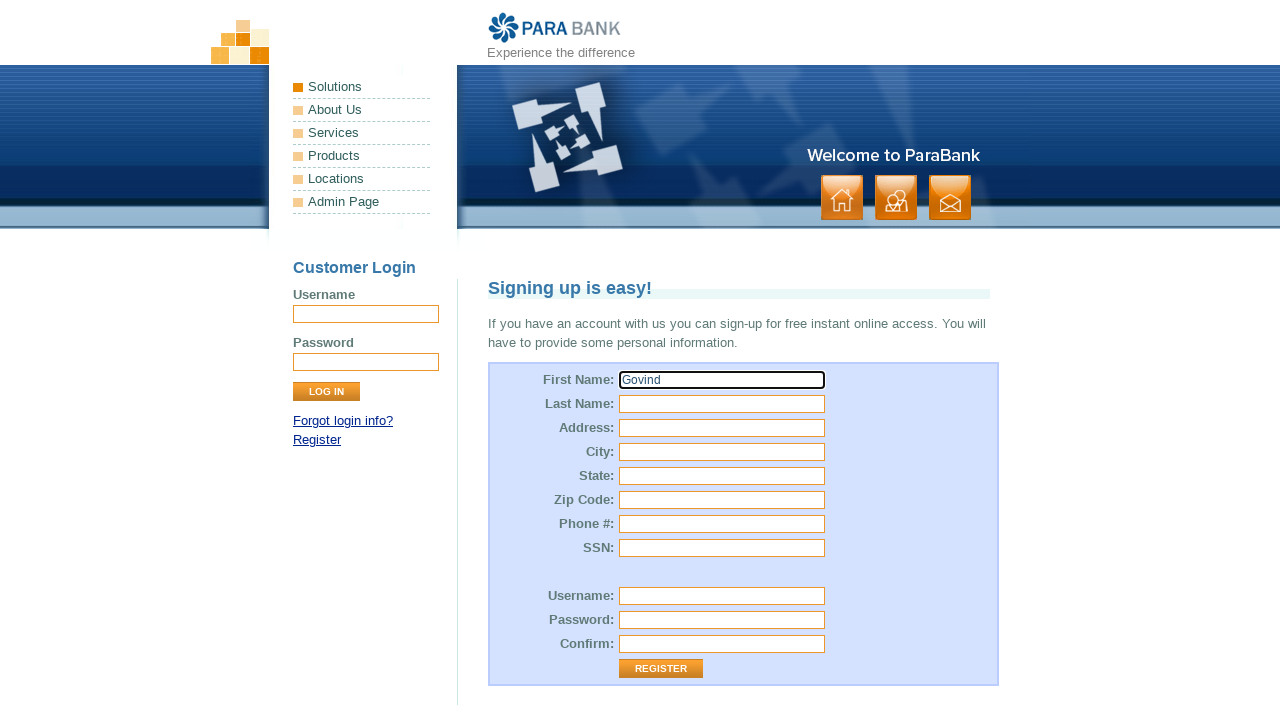

Filled last name field with 'Galande' on #customer\.lastName
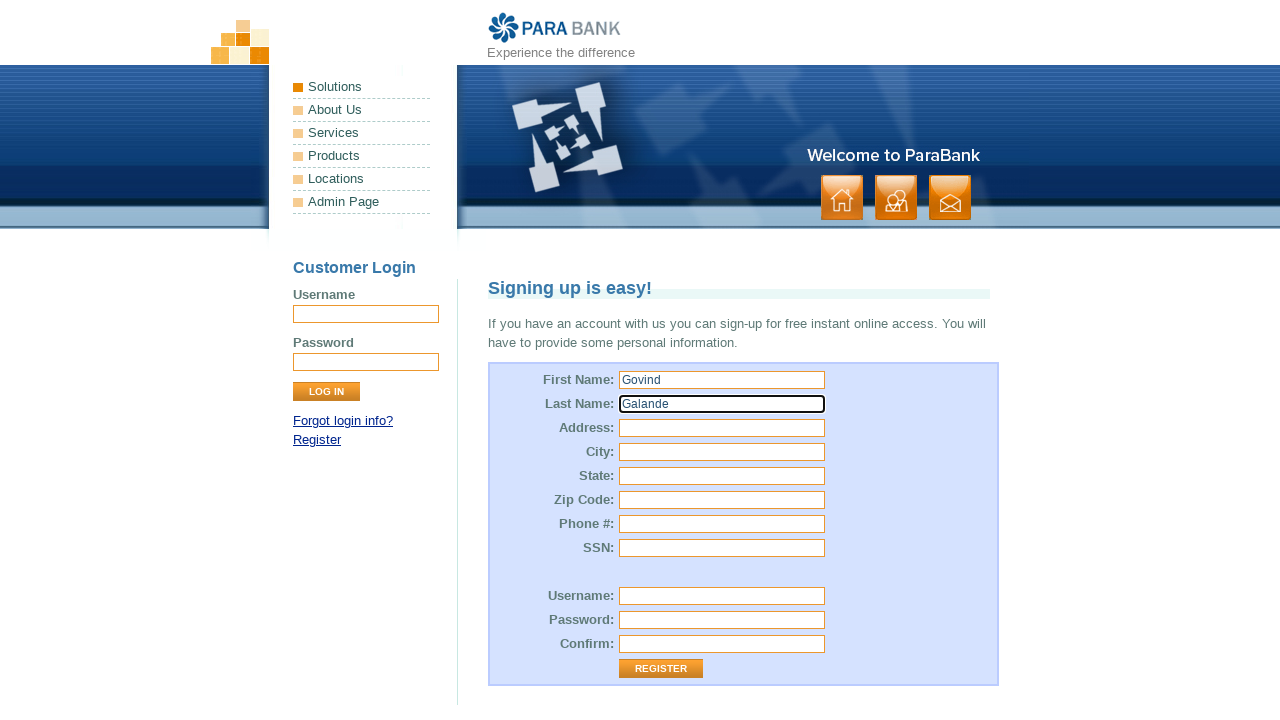

Filled street address field with 'Basmath' on #customer\.address\.street
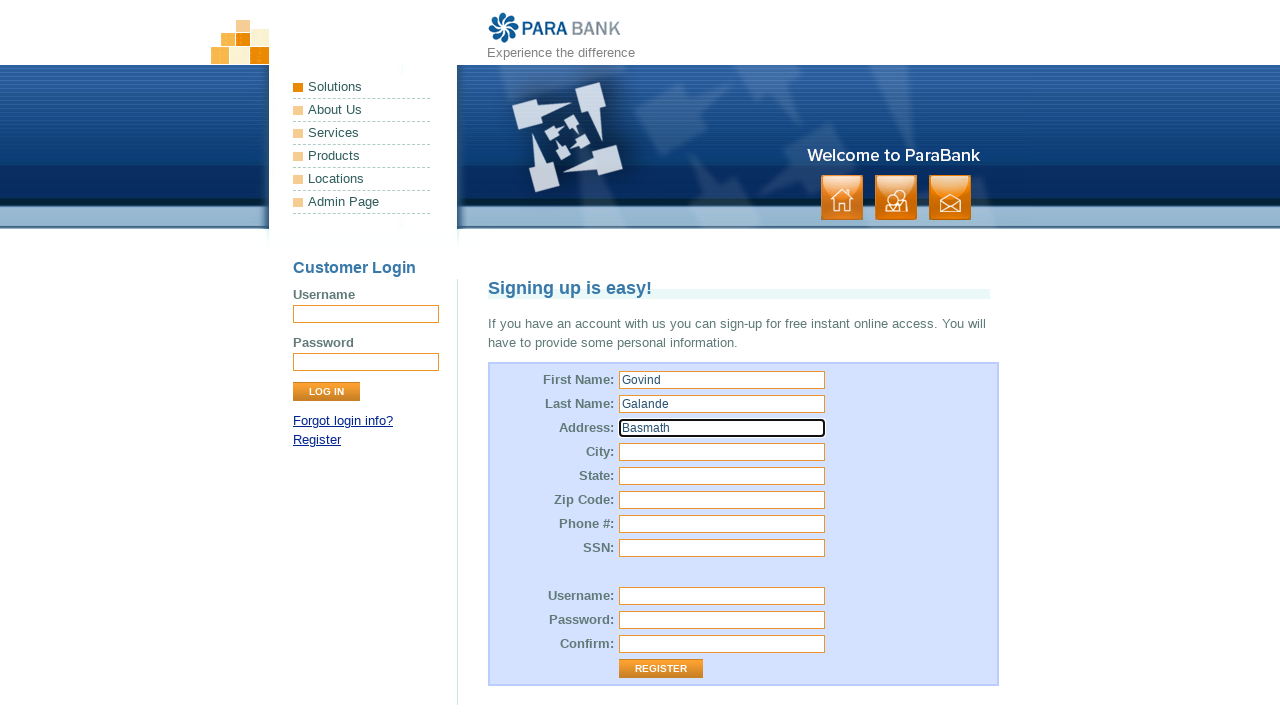

Filled city field with 'Hingoli' on #customer\.address\.city
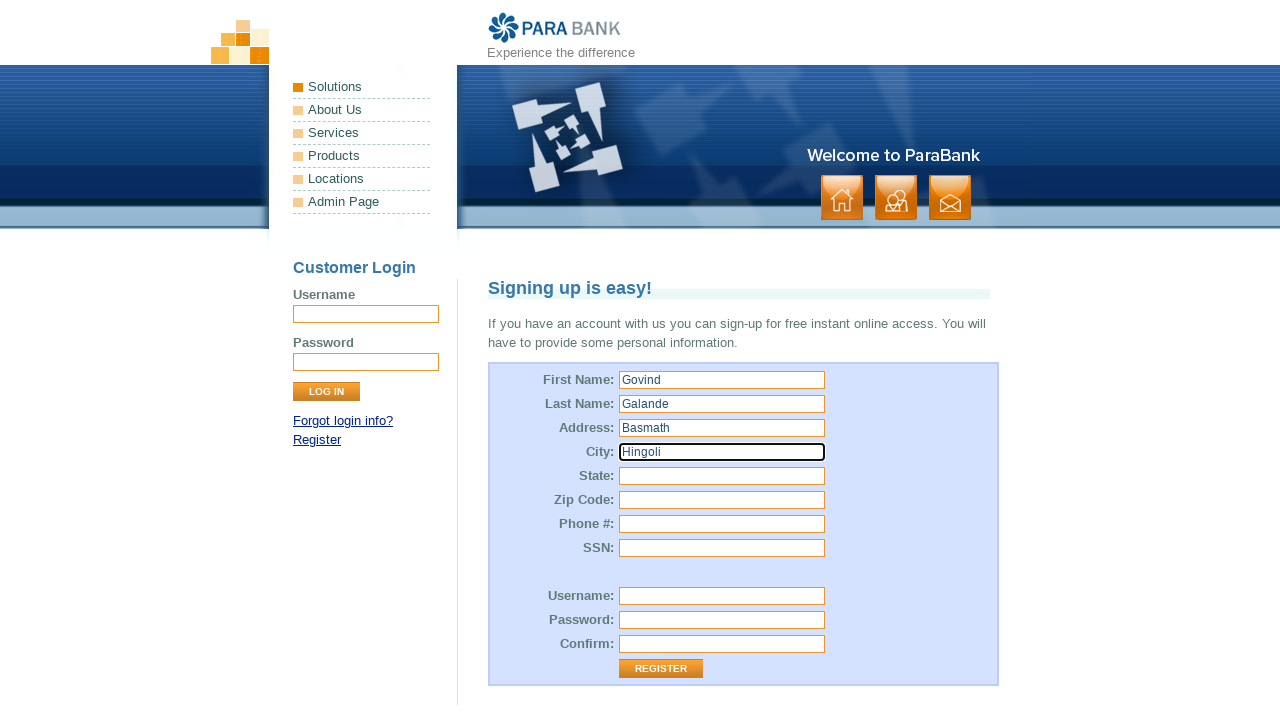

Filled state field with 'Maharashtra' on #customer\.address\.state
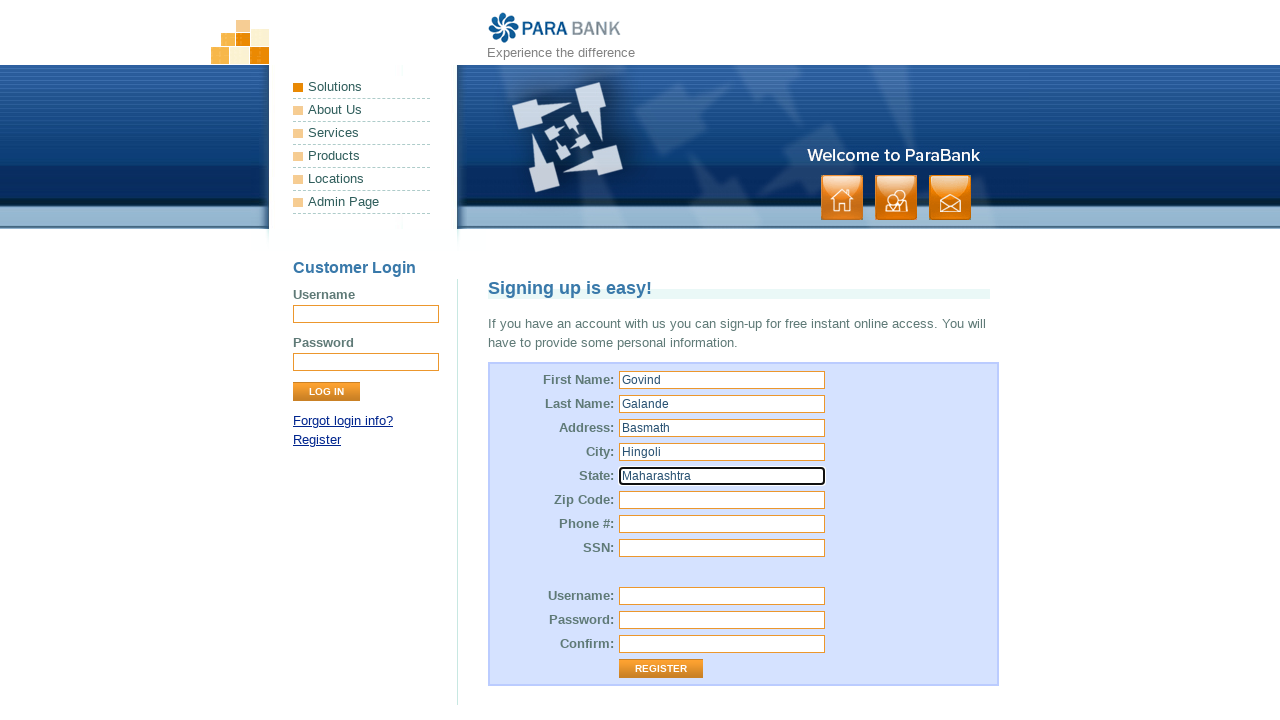

Filled zip code field with '431525' on #customer\.address\.zipCode
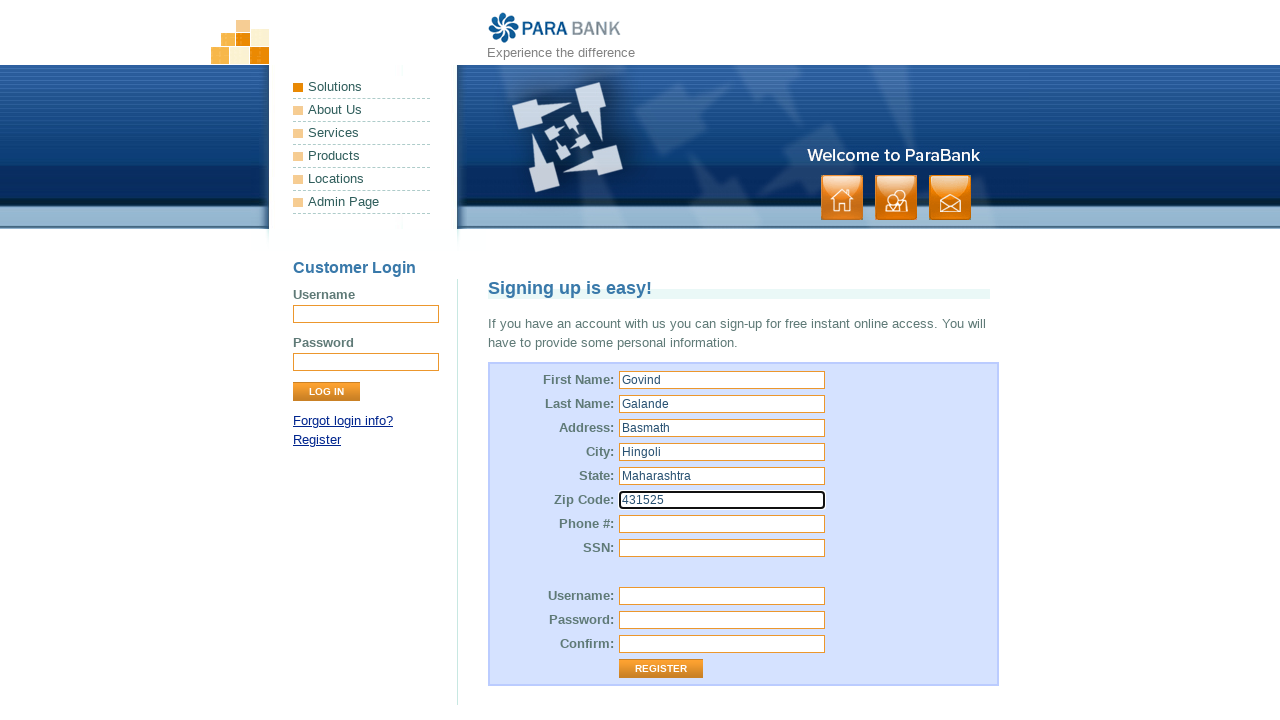

Filled phone number field with '9876543210' on #customer\.phoneNumber
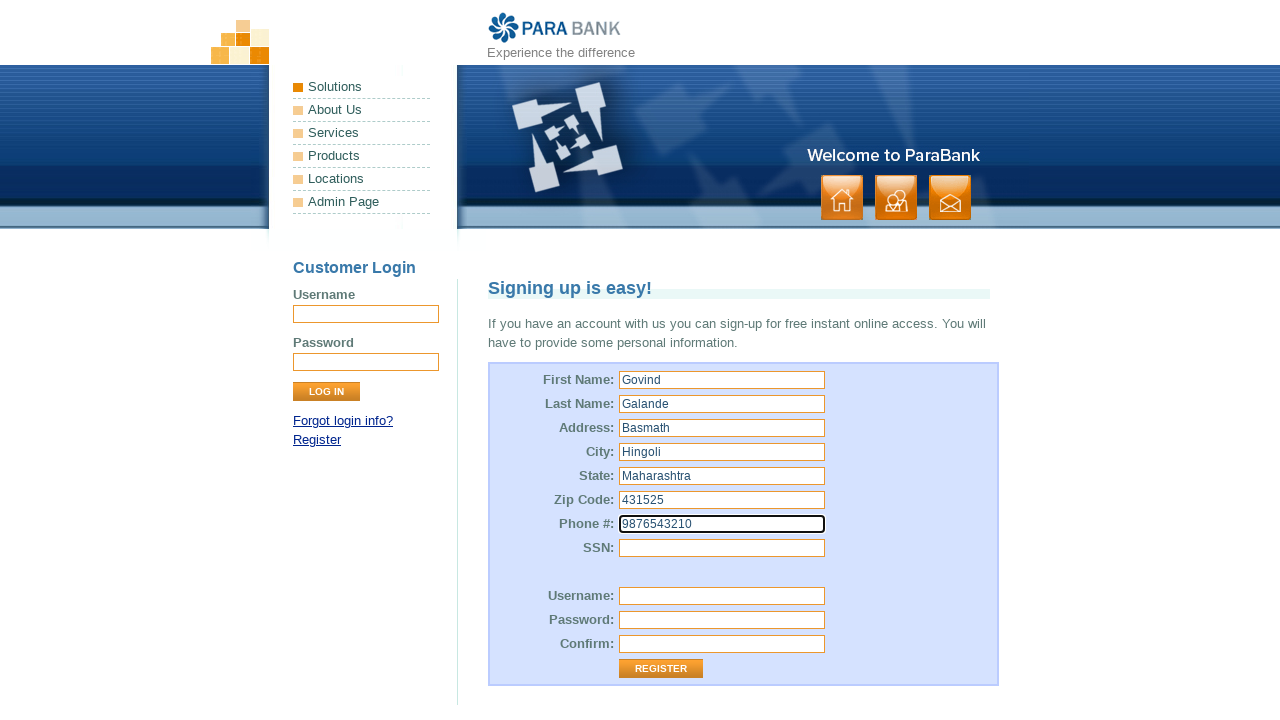

Filled SSN field with '123456789' on #customer\.ssn
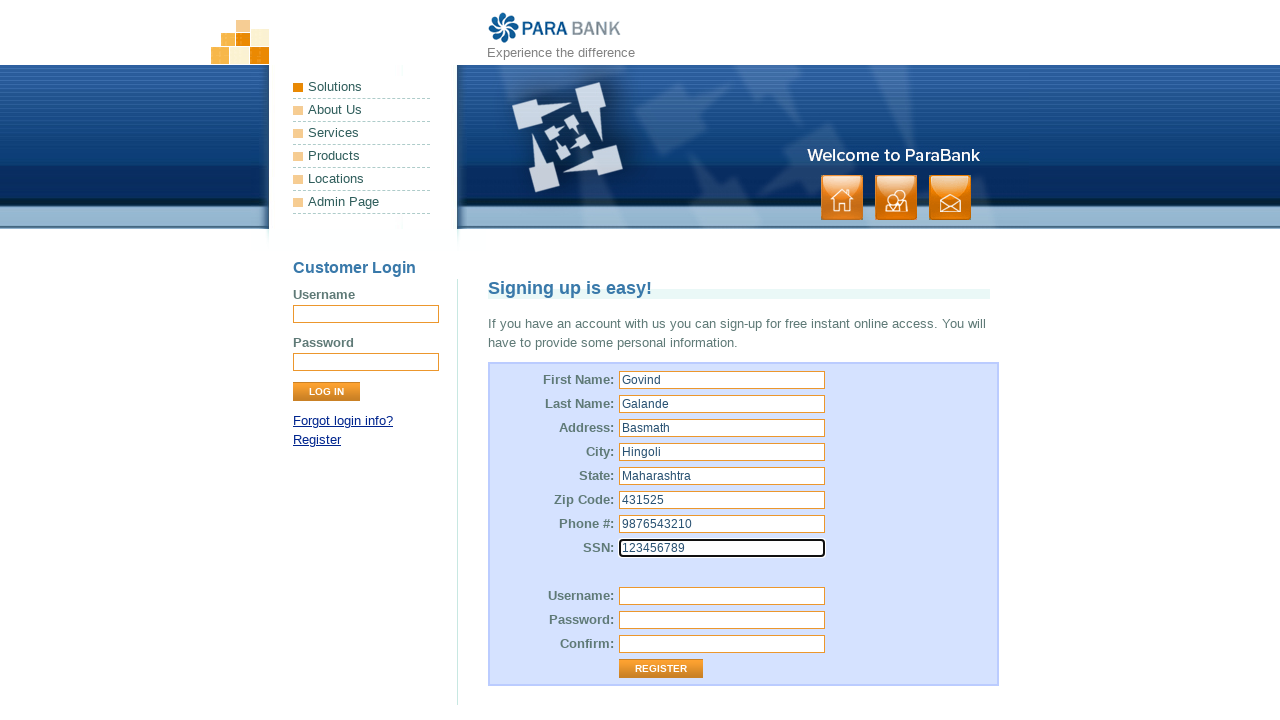

Filled username field with 'govind' on #customer\.username
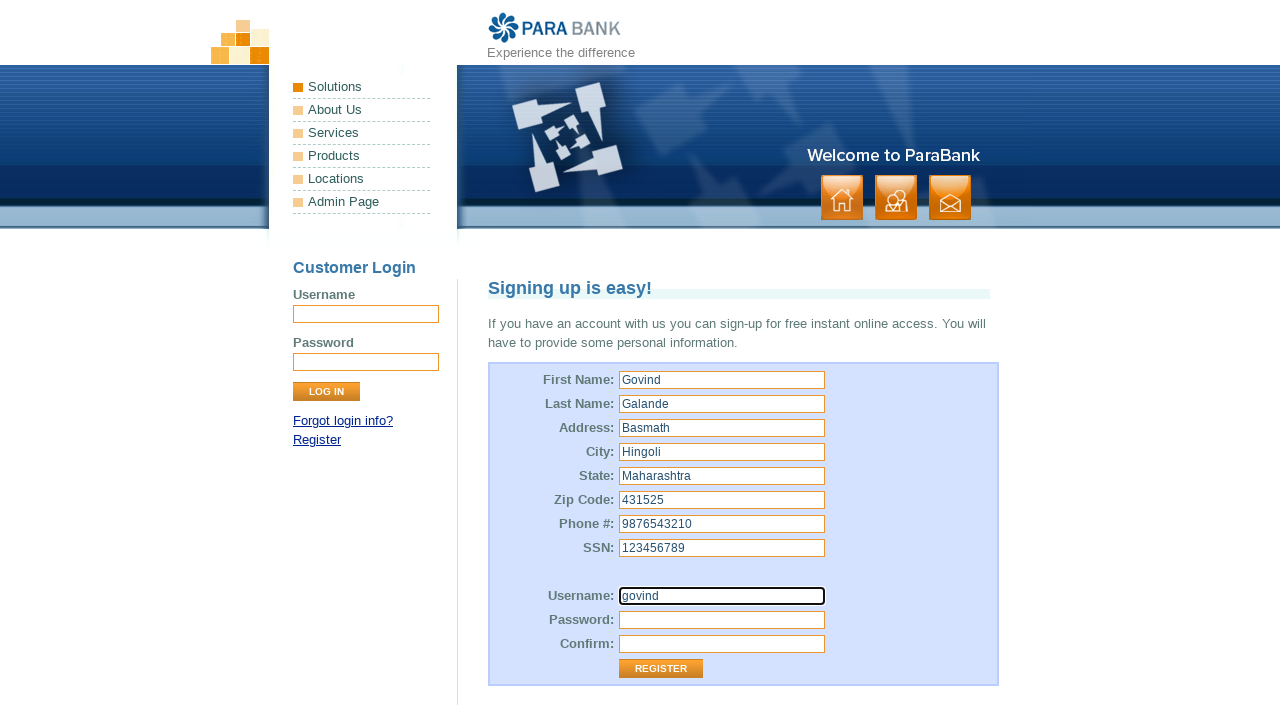

Filled password field with 'Govind123' on #customer\.password
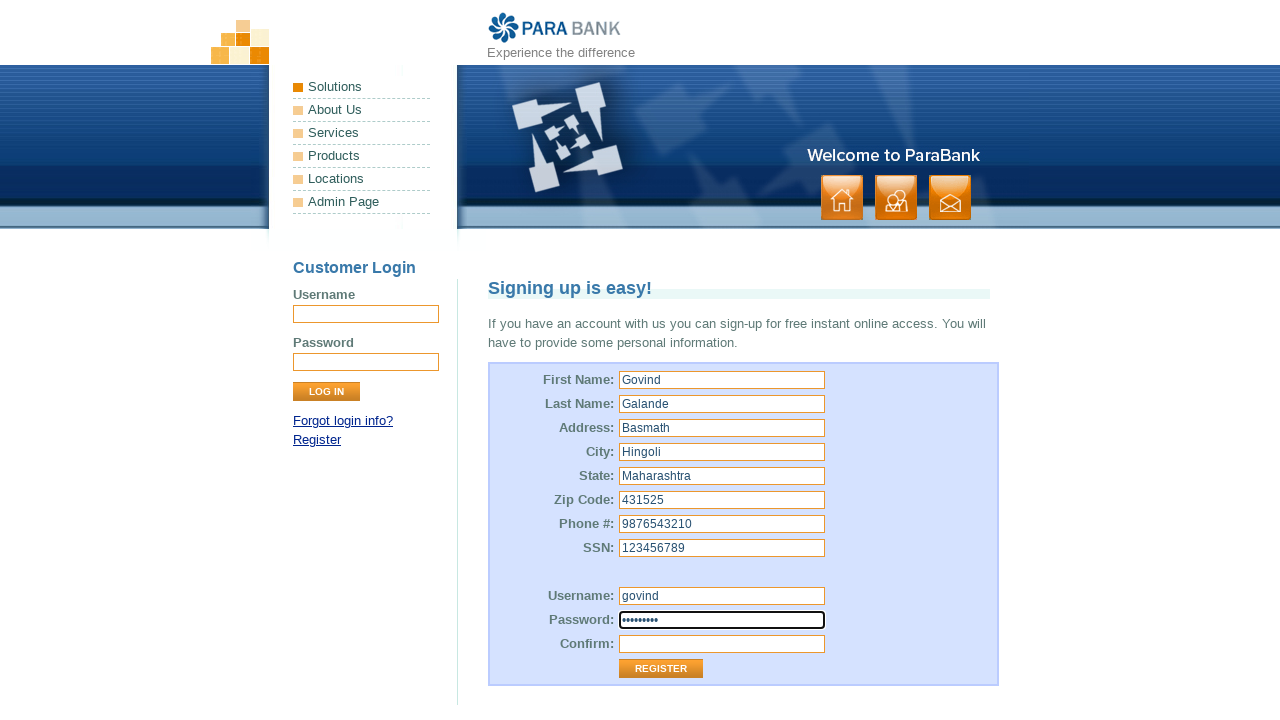

Filled repeated password field with 'Govind123' on #repeatedPassword
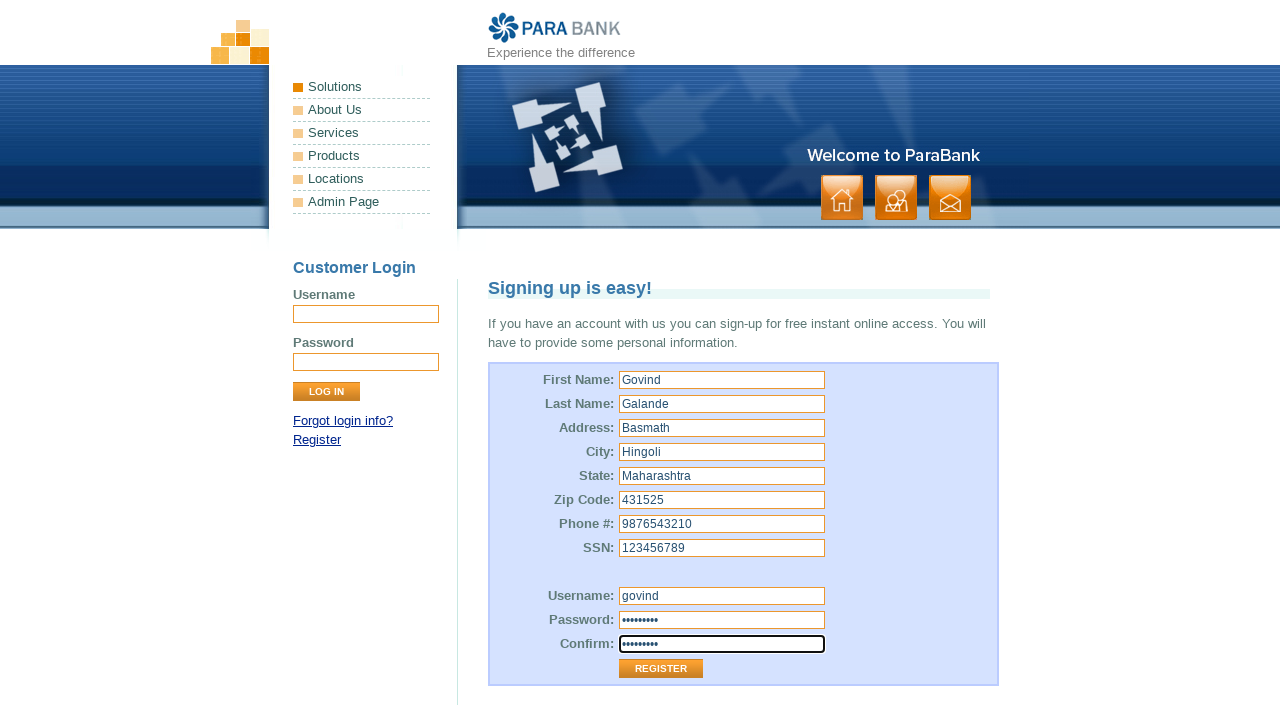

Pressed Enter to submit registration form on #repeatedPassword
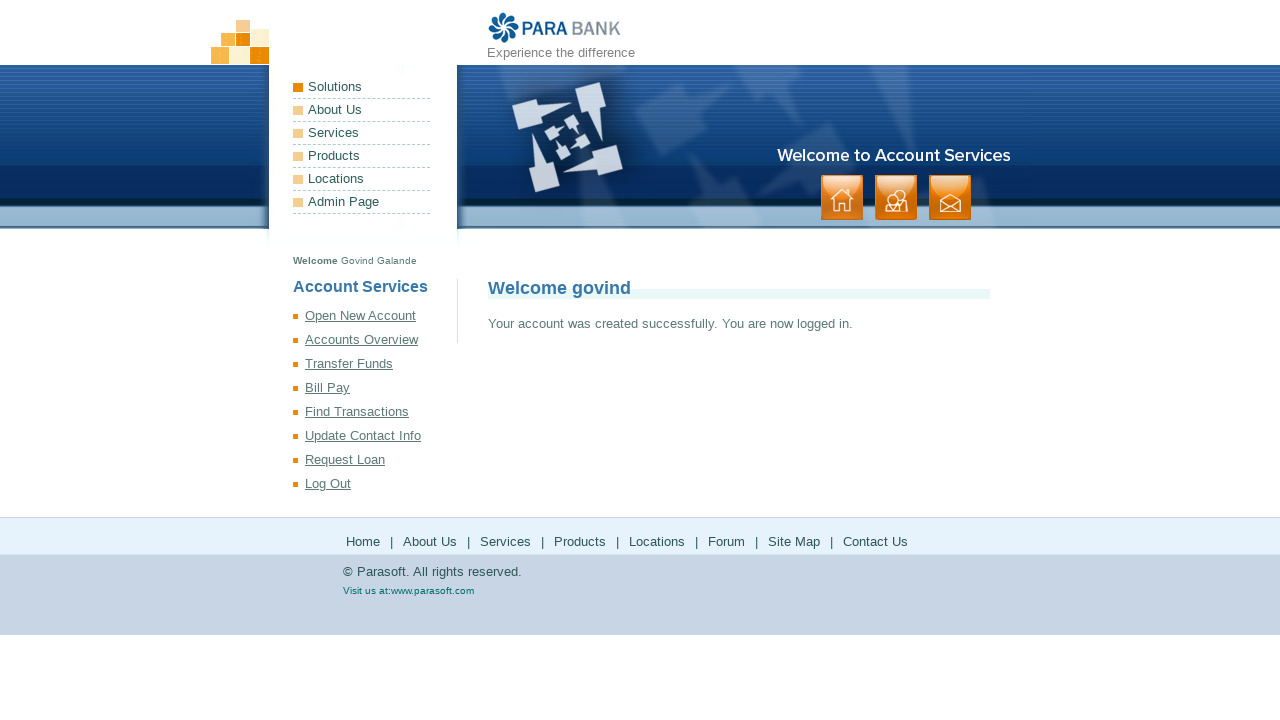

Waited for page to load after form submission
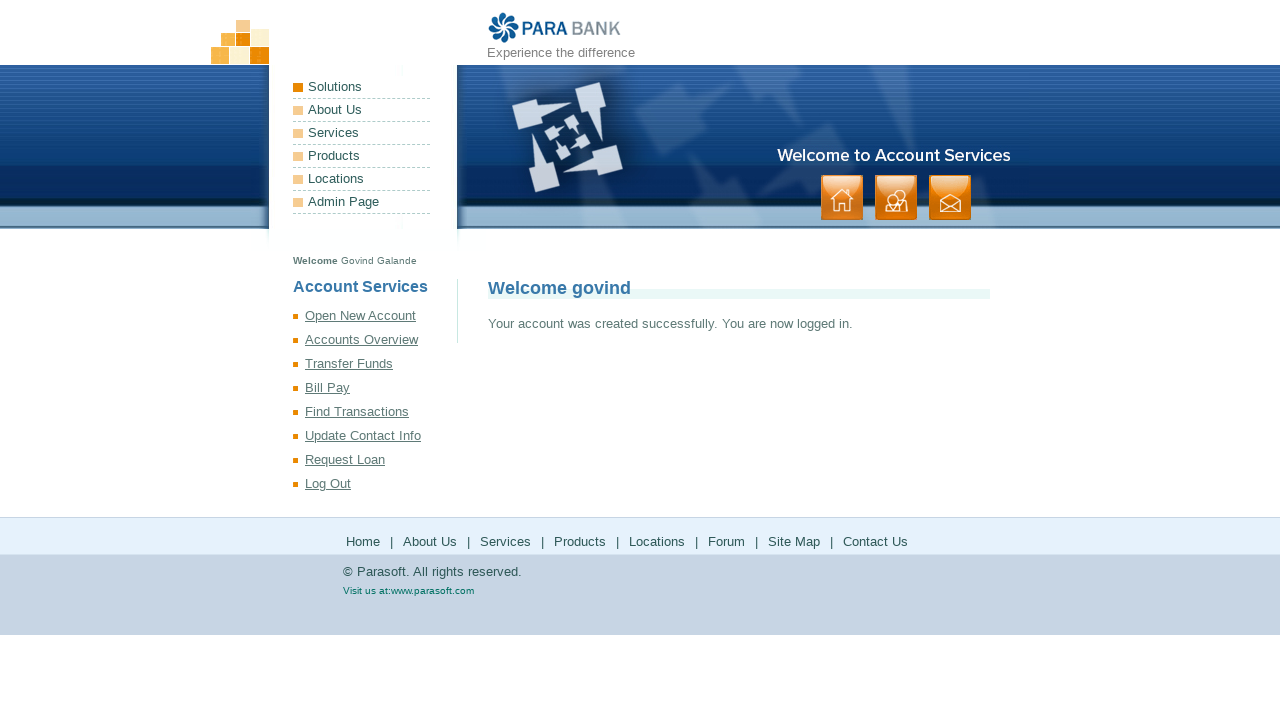

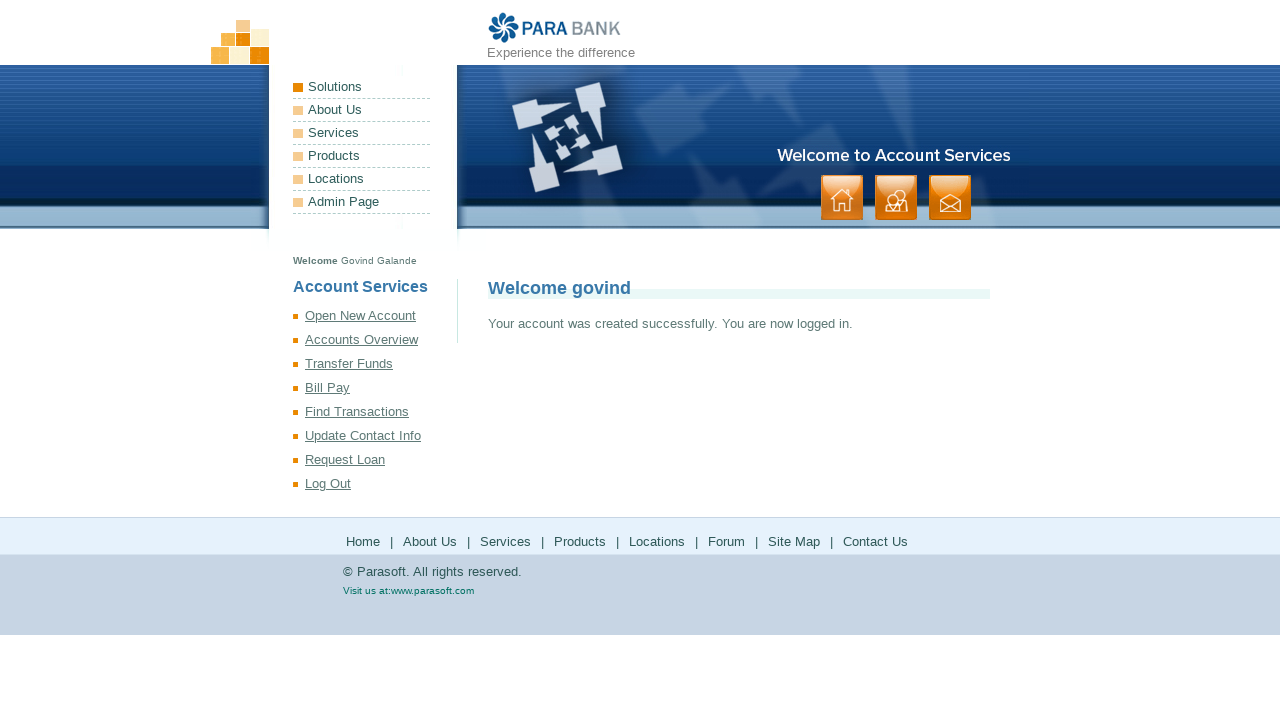